Tests registration form validation by submitting a form with digits in the first name field and verifying that registration fails

Starting URL: http://217.74.37.176/?route=account/register&language=ru-ru

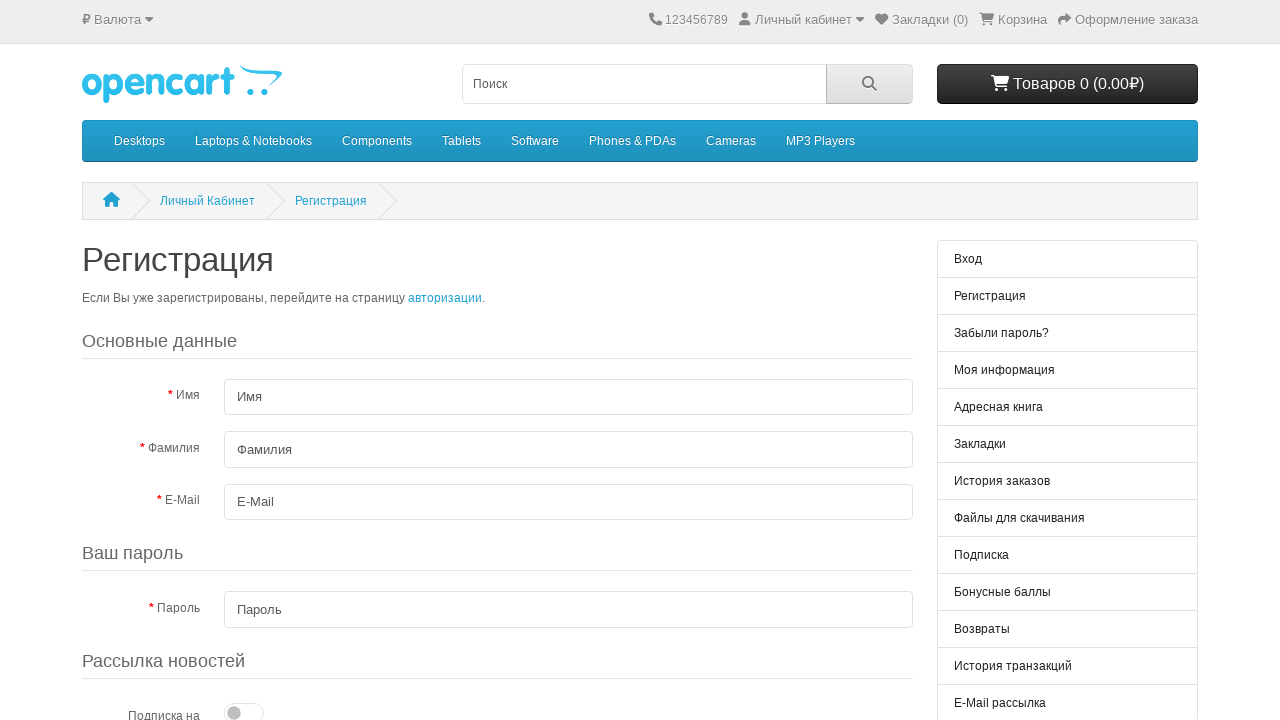

Filled first name field with digits '1234567890' on #input-firstname
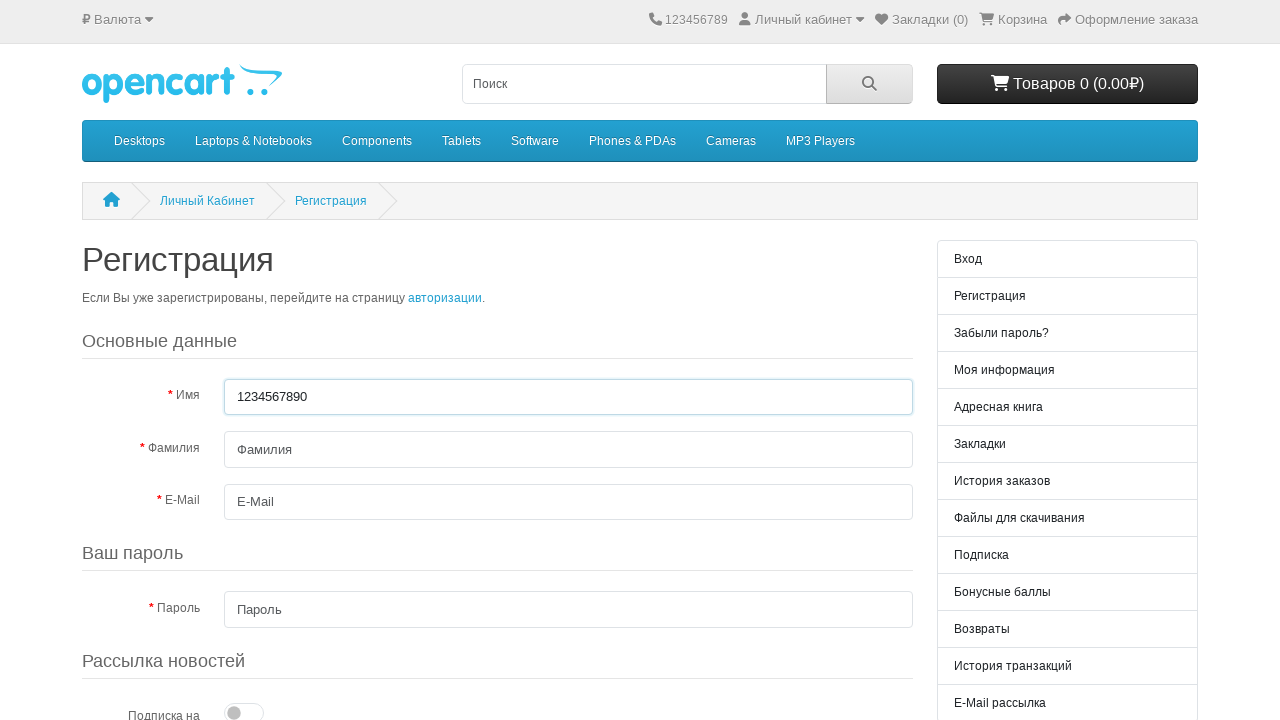

Filled last name field with 'Иванов' on #input-lastname
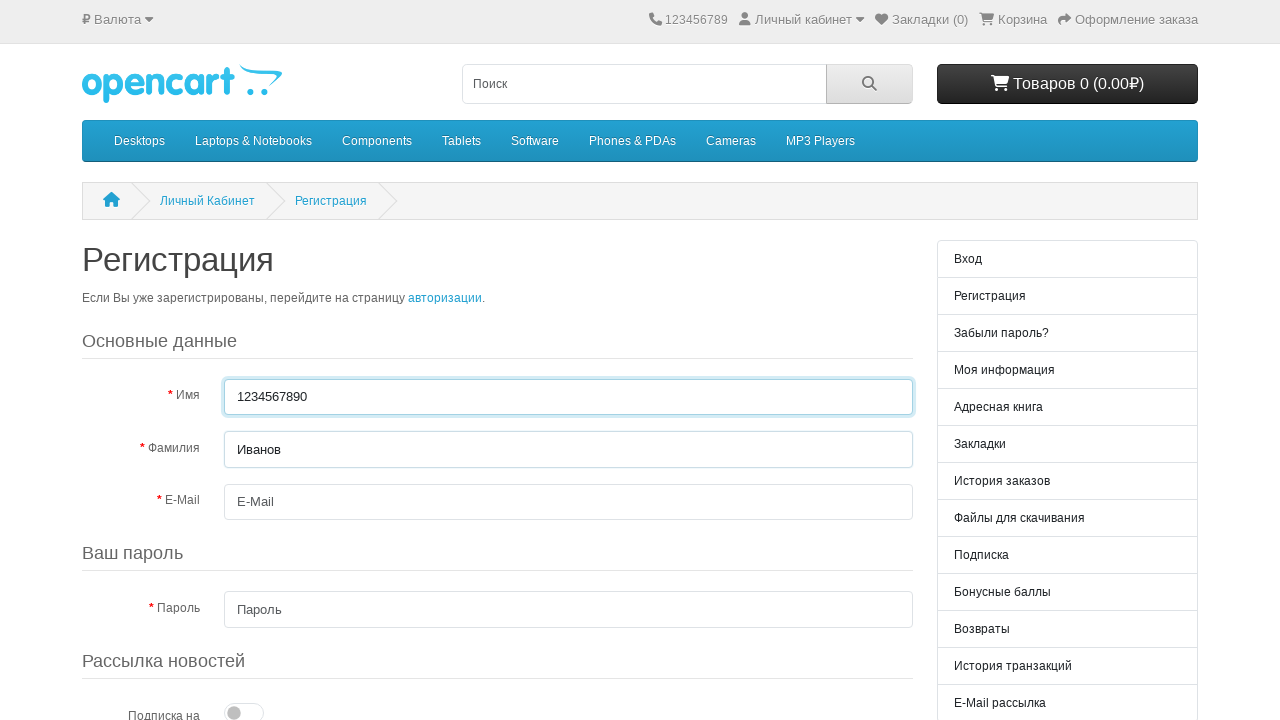

Filled email field with 'IvanIvan22222222@mail.ru' on #input-email
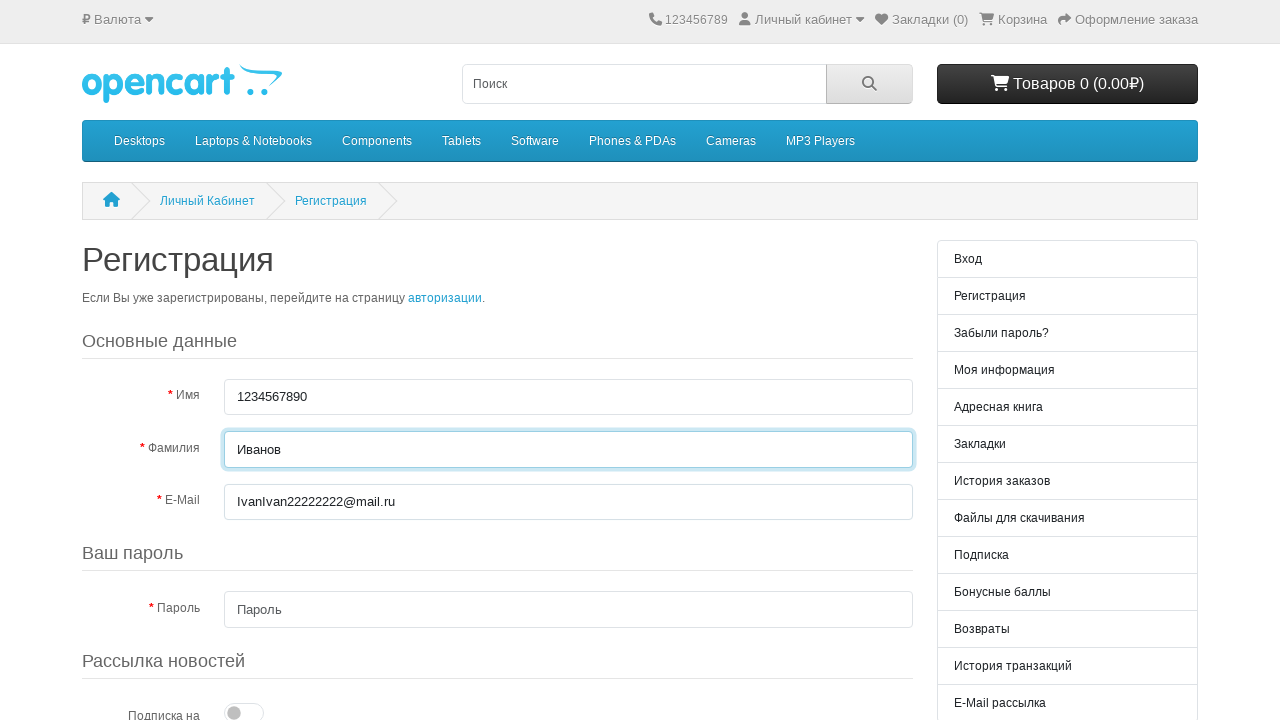

Filled password field with 'Q1w2e3l' on #input-password
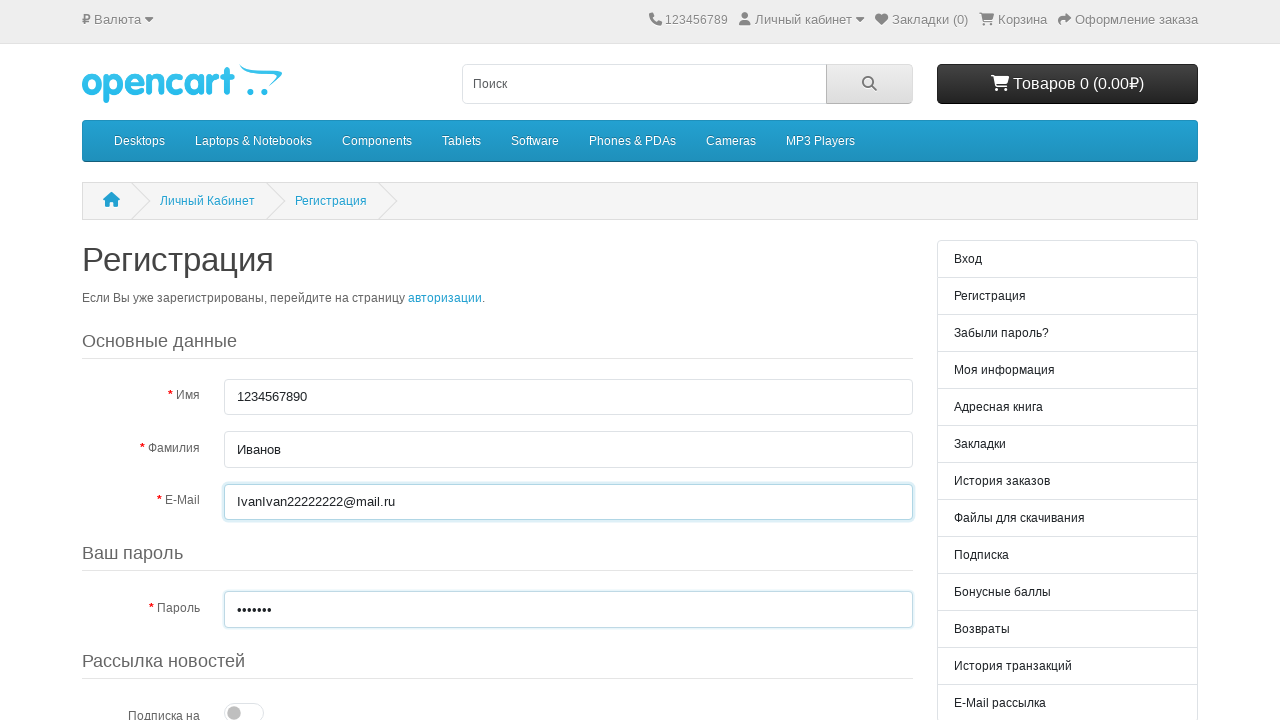

Checked the terms and conditions agreement checkbox at (773, 382) on input[name='agree']
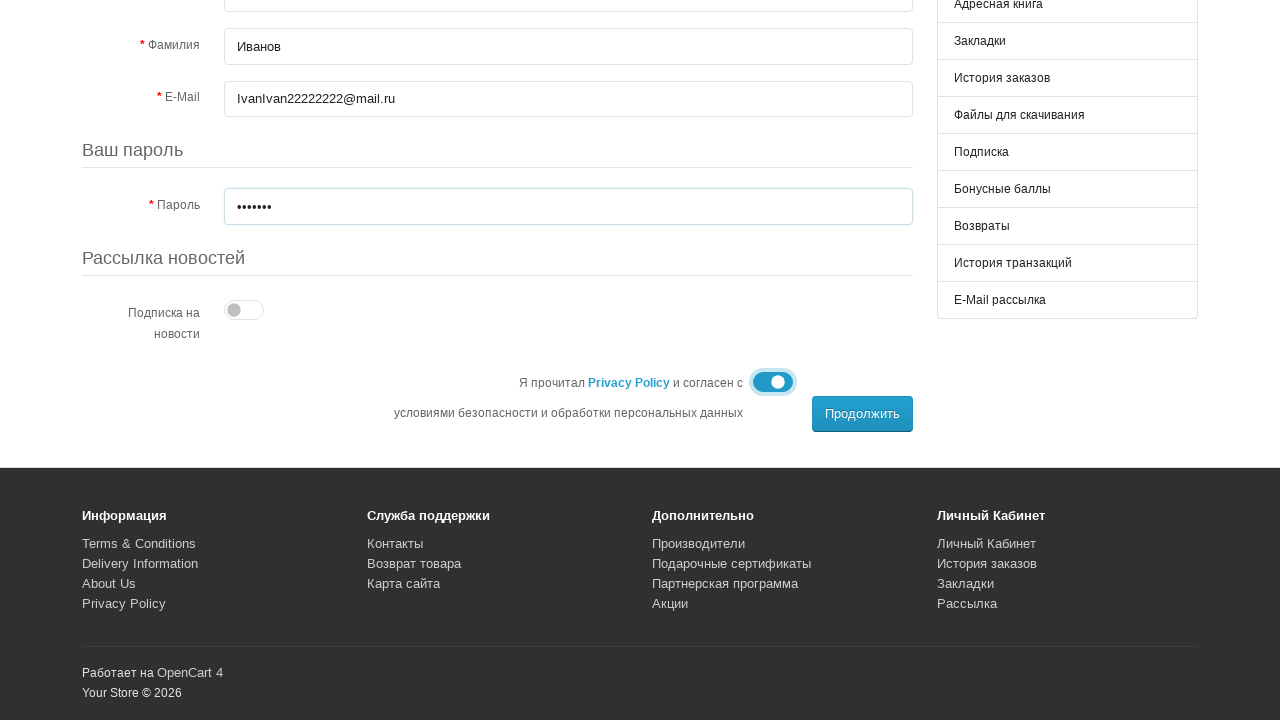

Clicked the 'Продолжить' (Continue) button to submit registration form at (862, 414) on xpath=//button[text()='Продолжить']
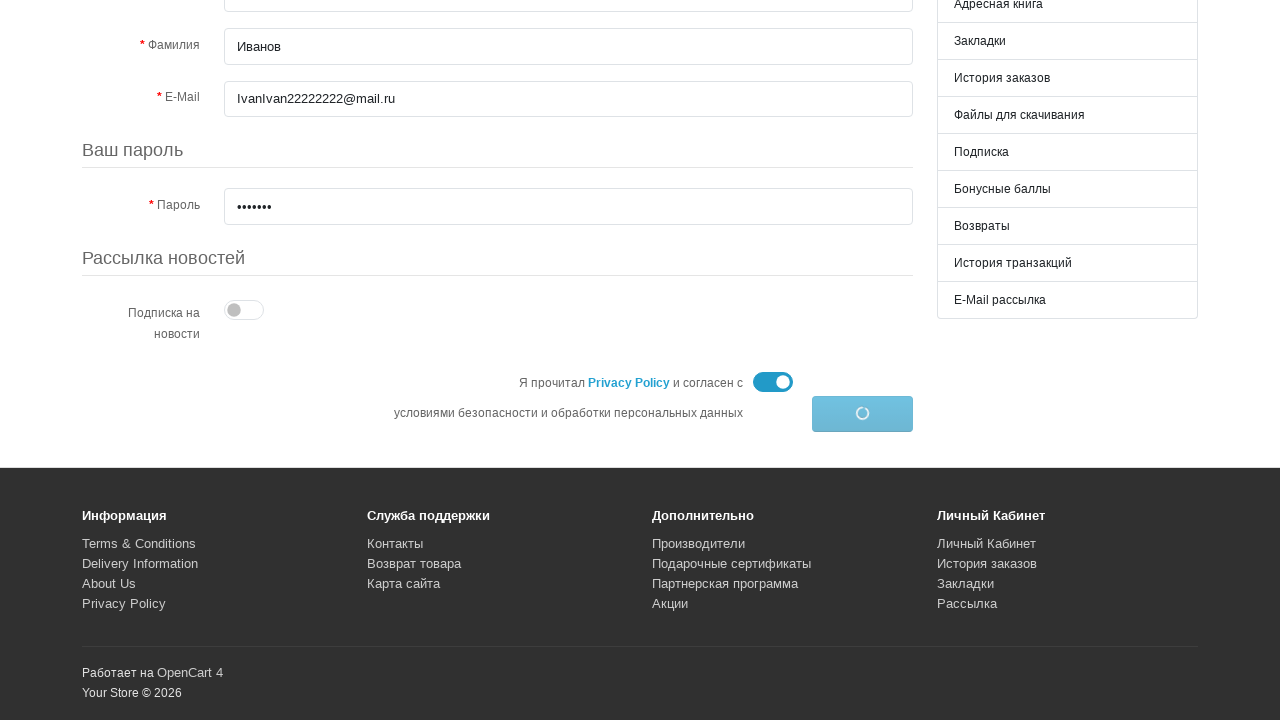

Verified registration failed by detecting error message - form validation rejected digits in first name
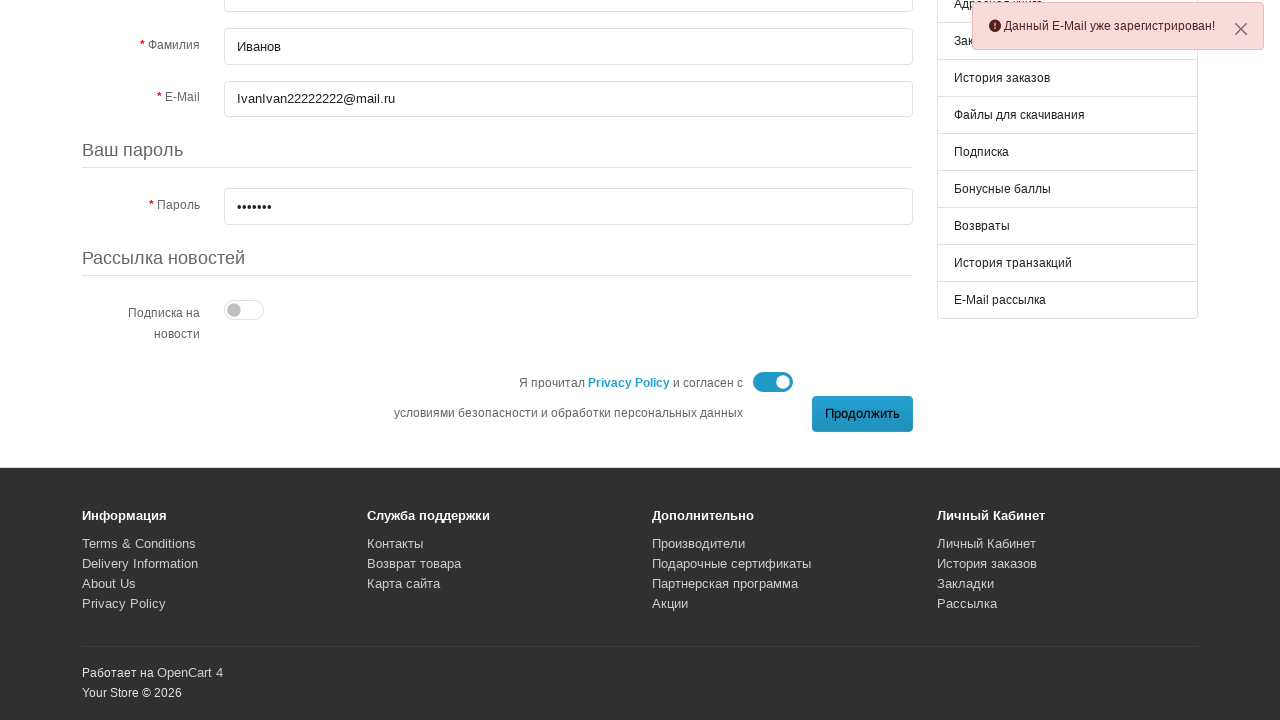

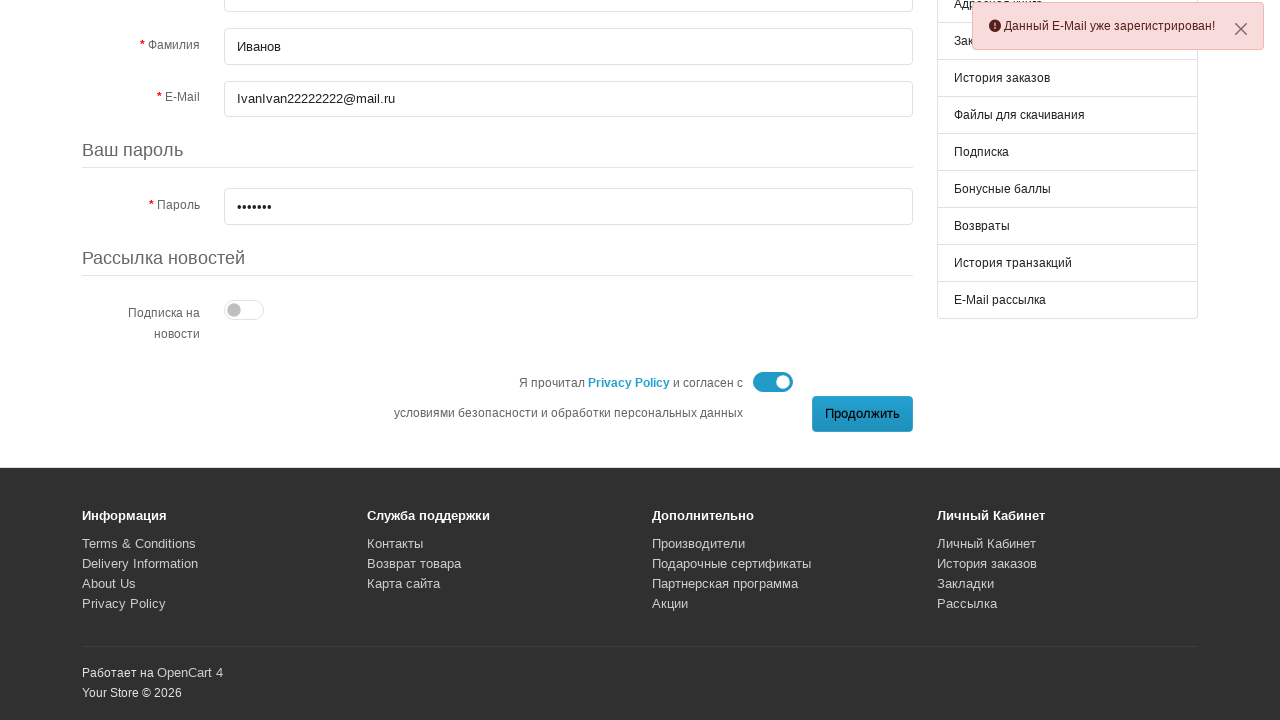